Tests handling JavaScript alerts by clicking a button that triggers an alert and then accepting it

Starting URL: https://the-internet.herokuapp.com/javascript_alerts

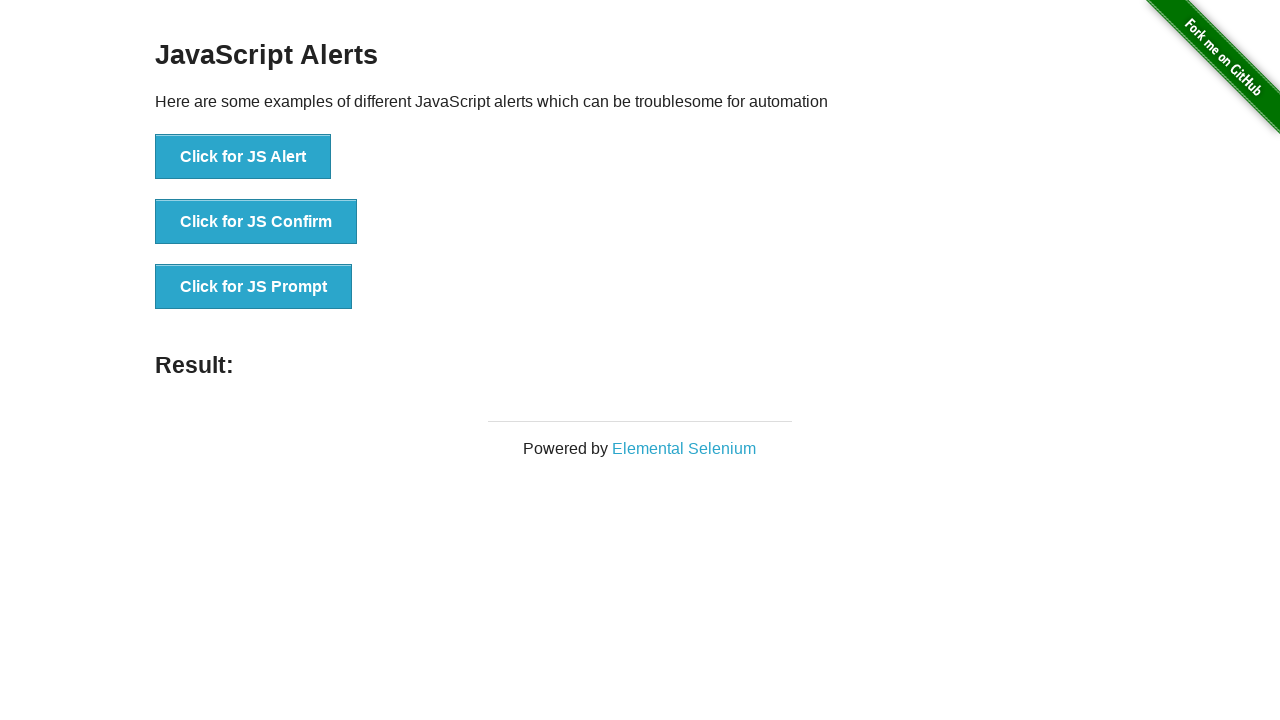

Clicked button to trigger JavaScript alert at (243, 157) on xpath=//button[contains(text(),'Click for JS Alert')]
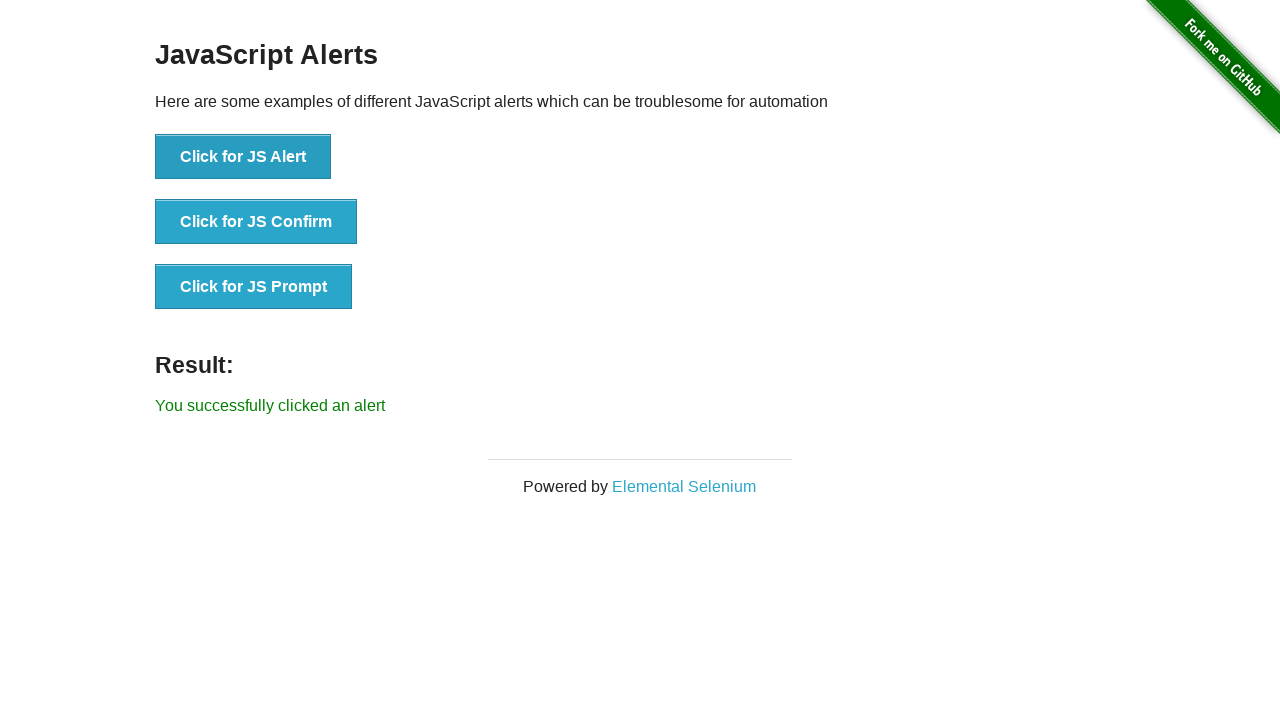

Set up dialog handler to accept alerts
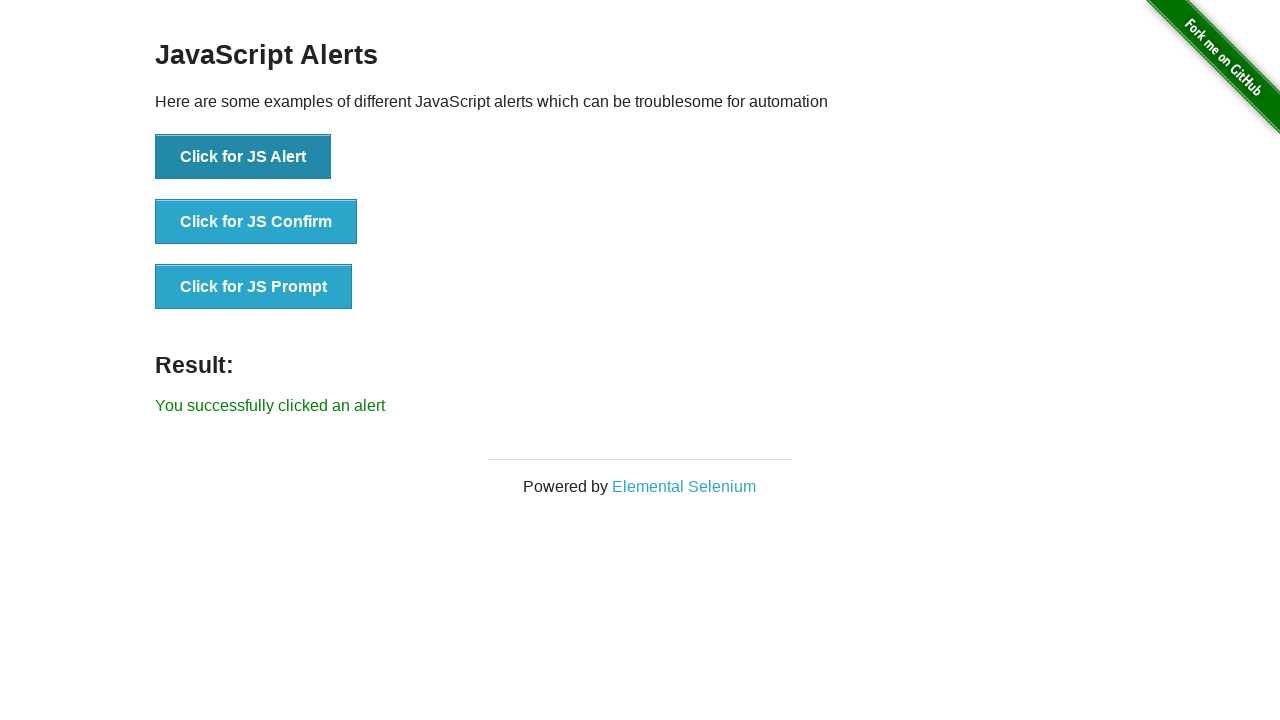

Configured one-time dialog handler to accept the alert
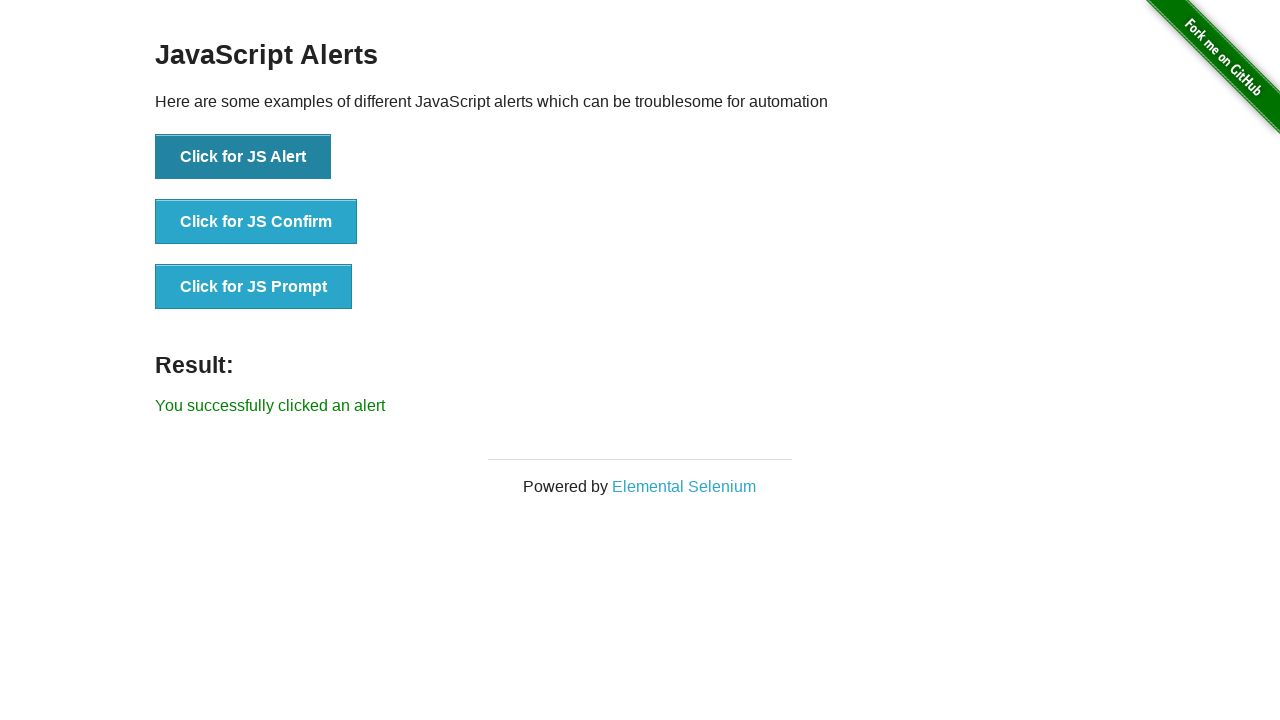

Clicked button to trigger JavaScript alert (with handler ready) at (243, 157) on xpath=//button[contains(text(),'Click for JS Alert')]
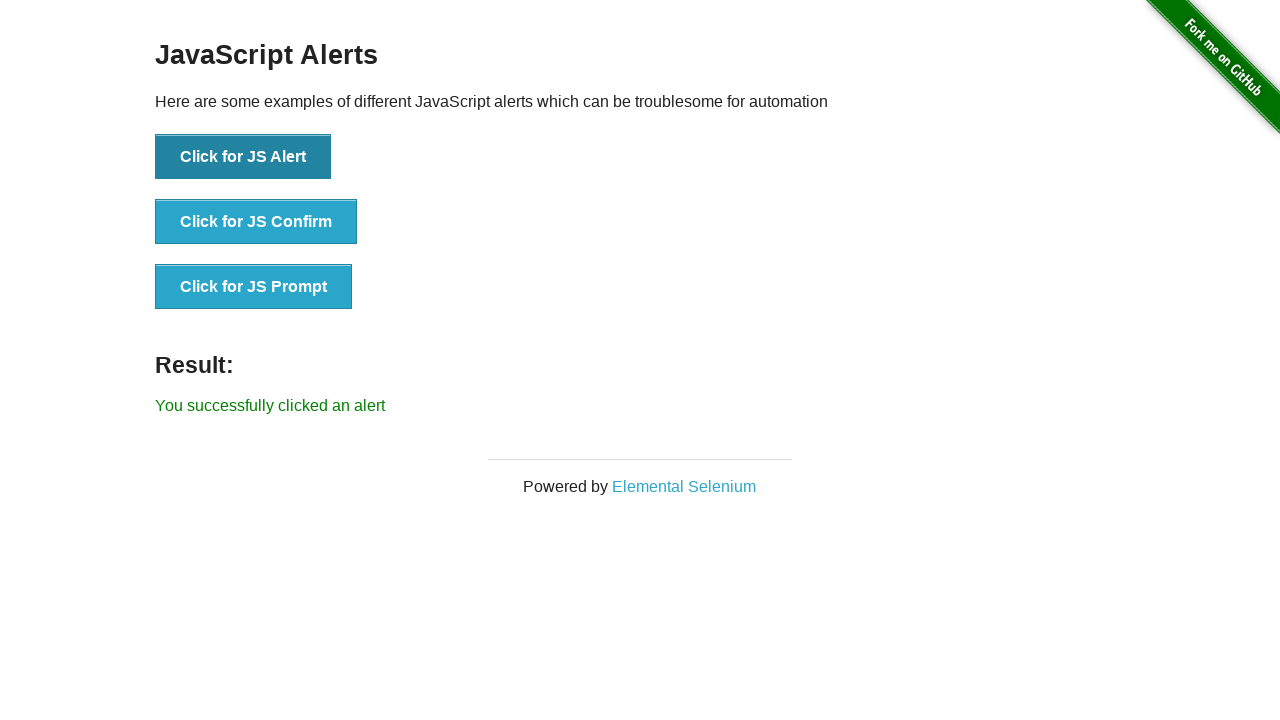

Alert was accepted and result element appeared
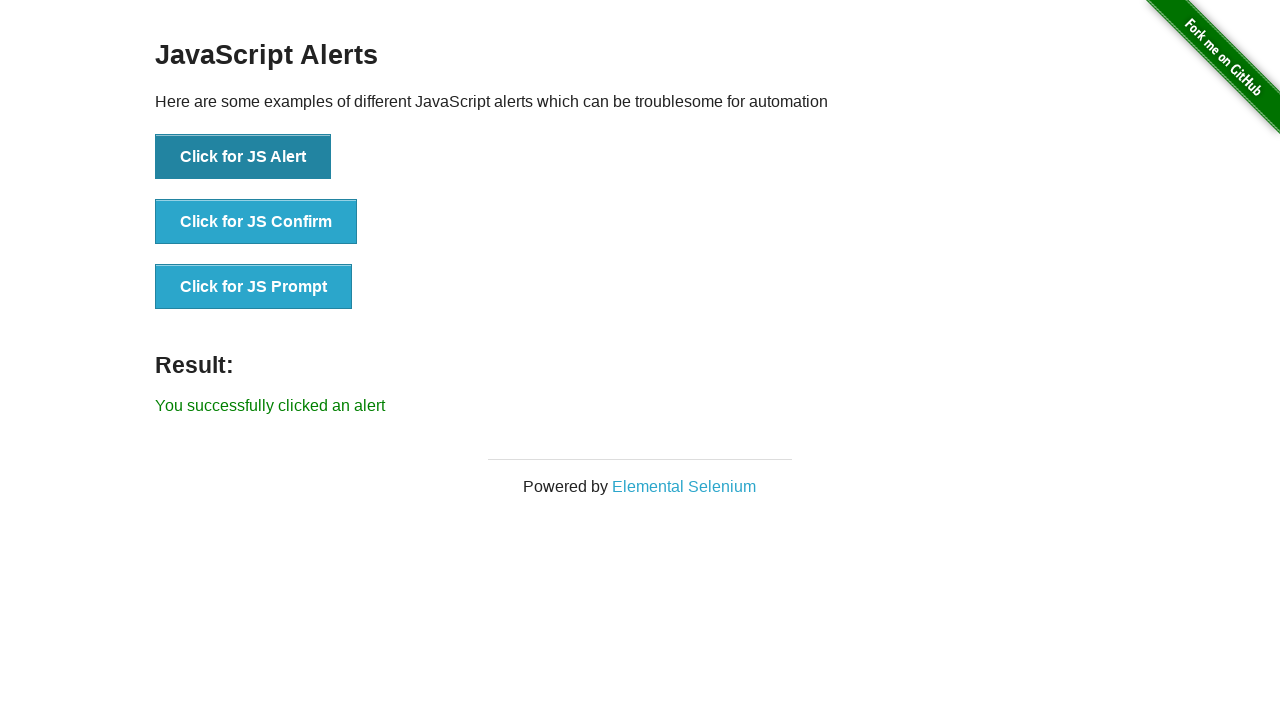

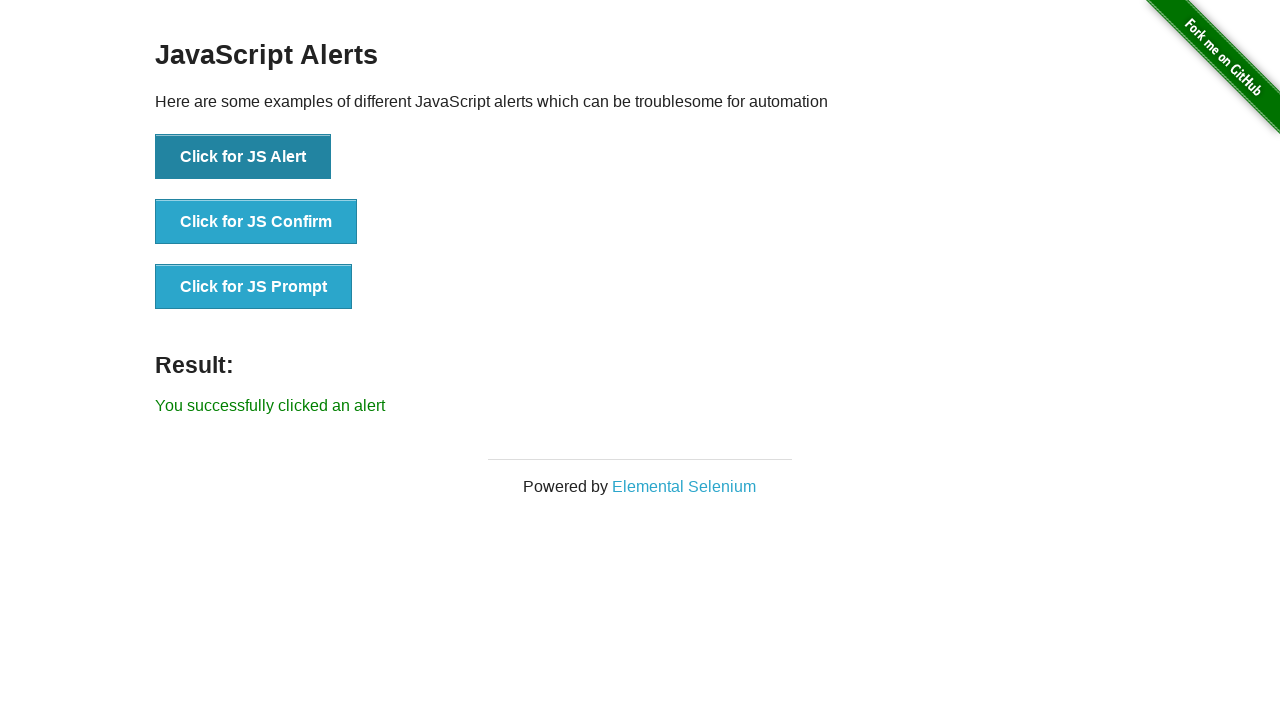